Solves a math puzzle by extracting a value from an element's custom attribute, calculating the logarithm of the absolute value of 12*sin(x), filling in the answer, checking required checkboxes, and submitting the form.

Starting URL: http://suninjuly.github.io/get_attribute.html

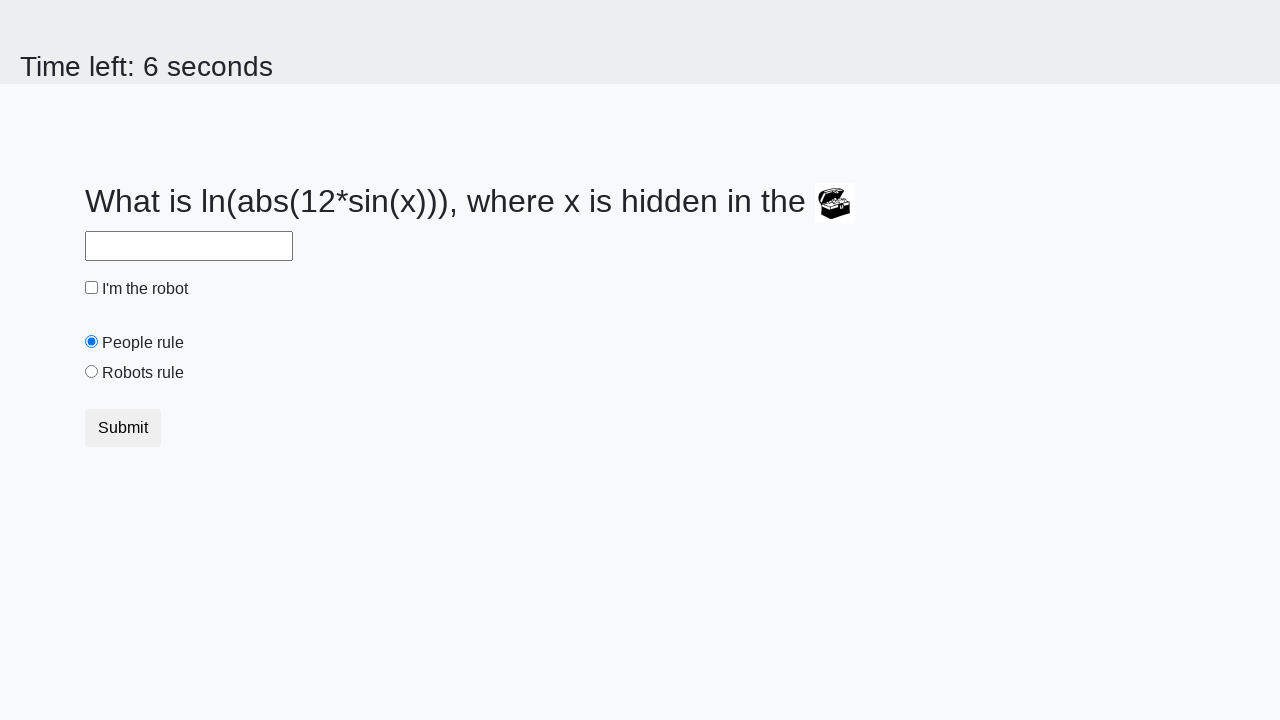

Located treasure element with valuex attribute
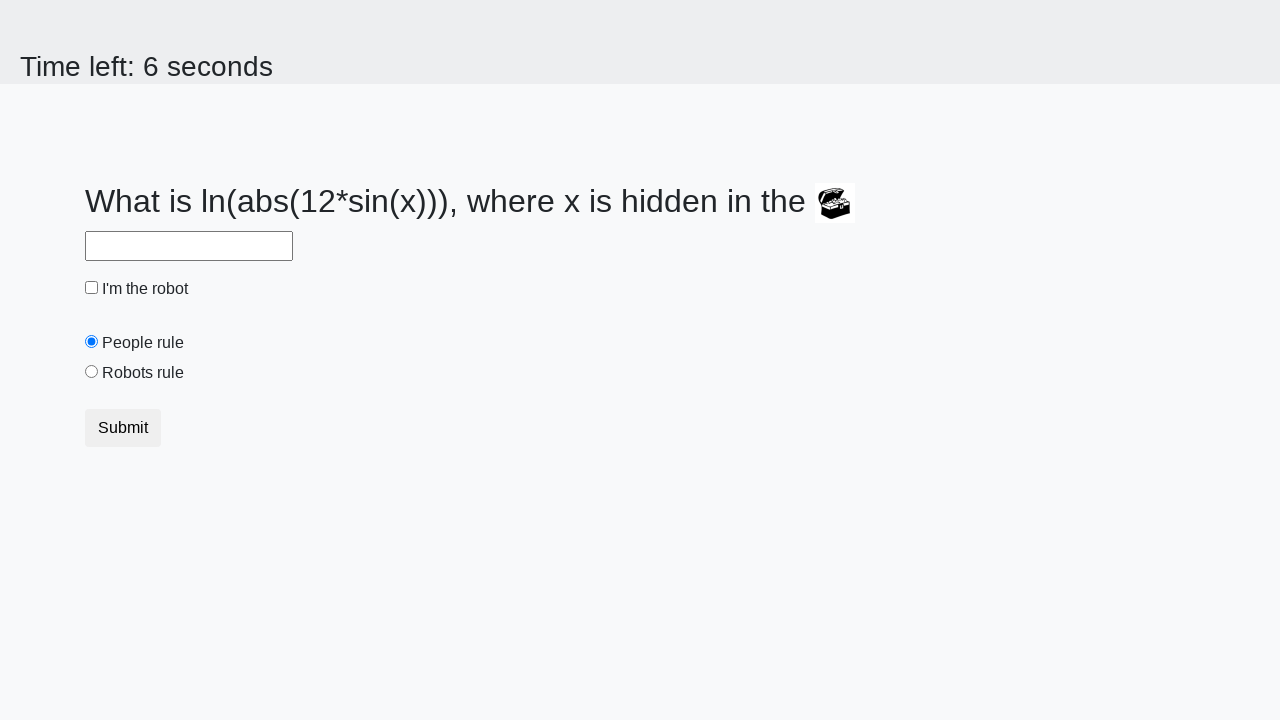

Extracted valuex attribute value: 216
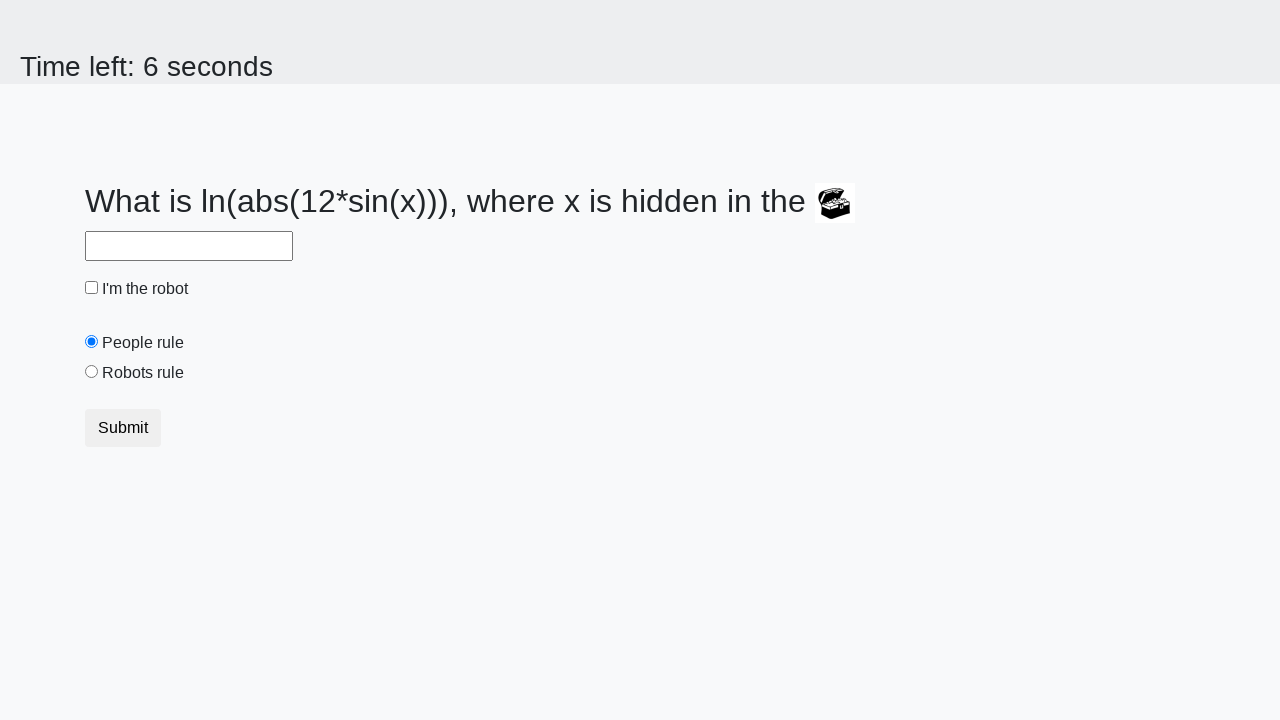

Calculated logarithm result: 2.122585062587863
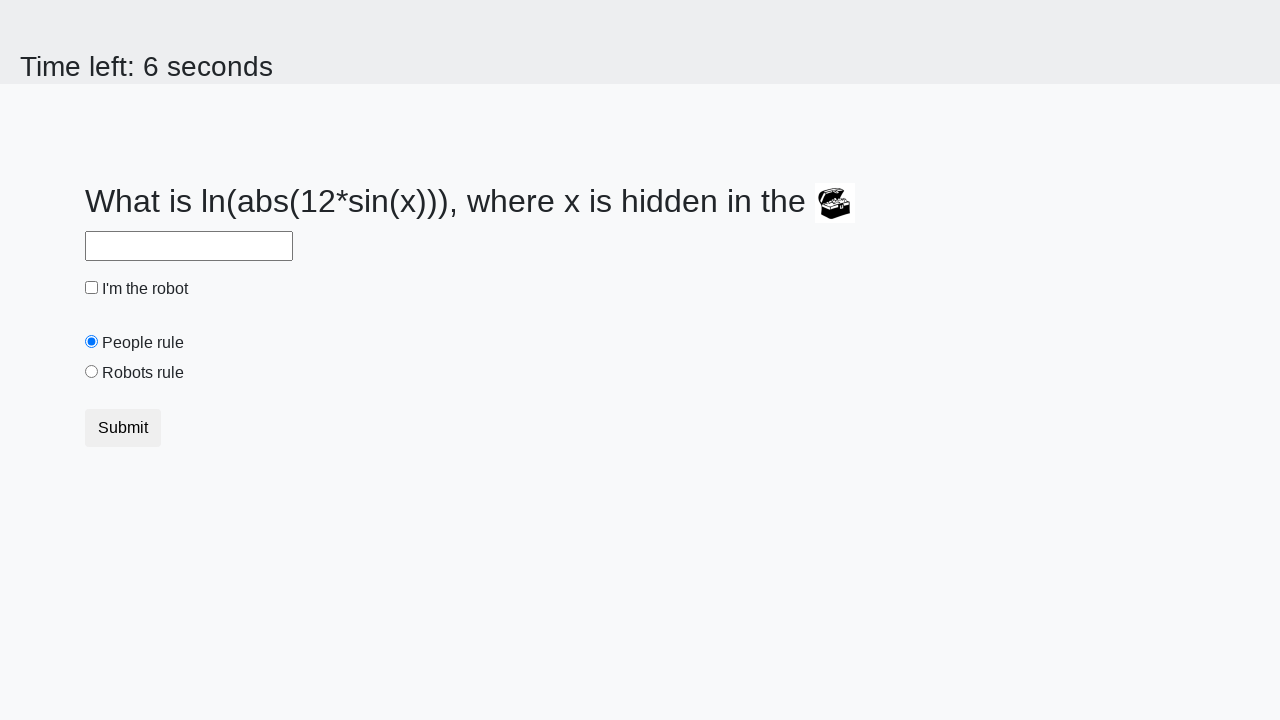

Filled answer field with calculated value: 2.122585062587863 on #answer
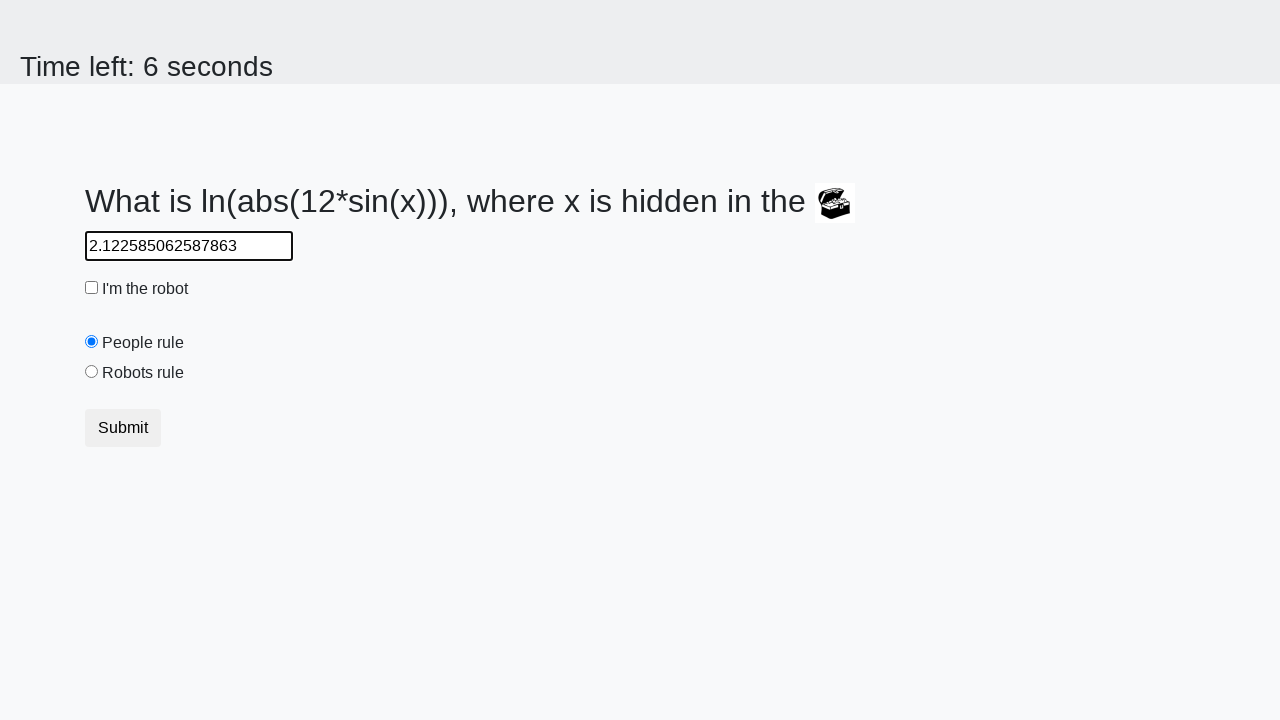

Checked the robot checkbox at (92, 288) on #robotCheckbox
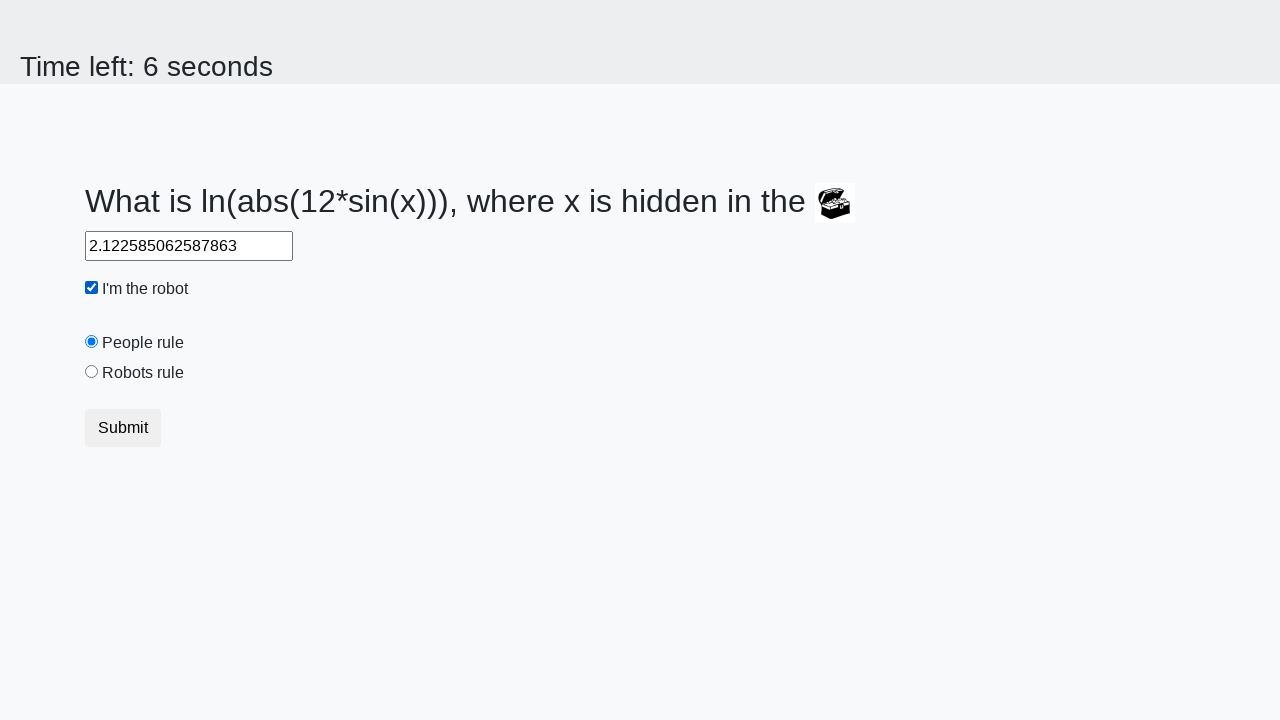

Checked the robots rule checkbox at (92, 372) on #robotsRule
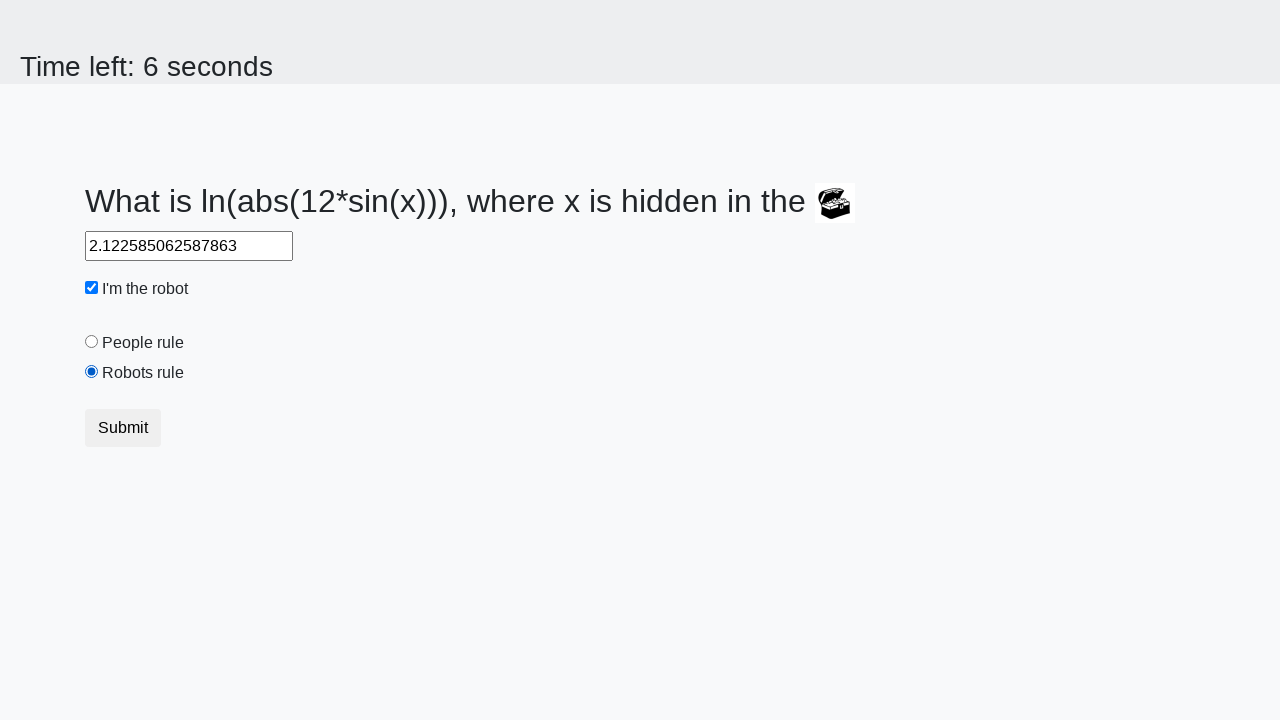

Clicked submit button to submit the form at (123, 428) on button.btn
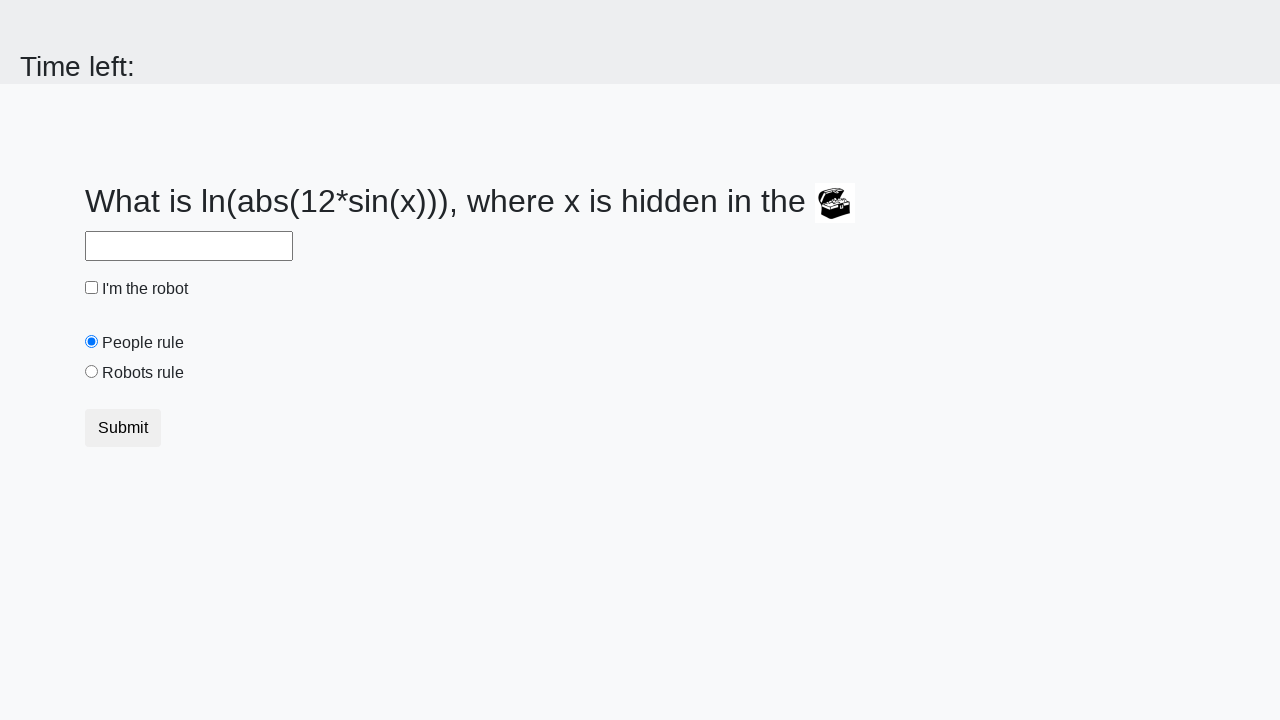

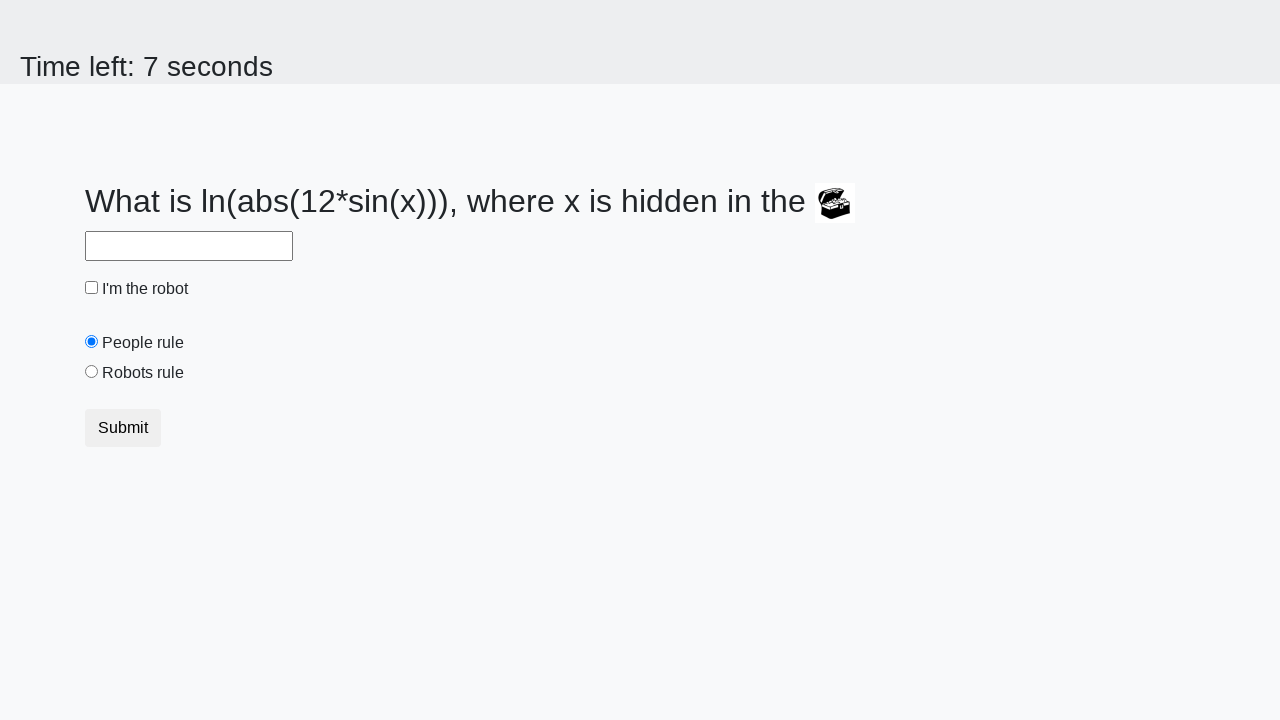